Navigates to NetMeds website and retrieves the page title and window handle to verify successful page load

Starting URL: https://www.netmeds.com/

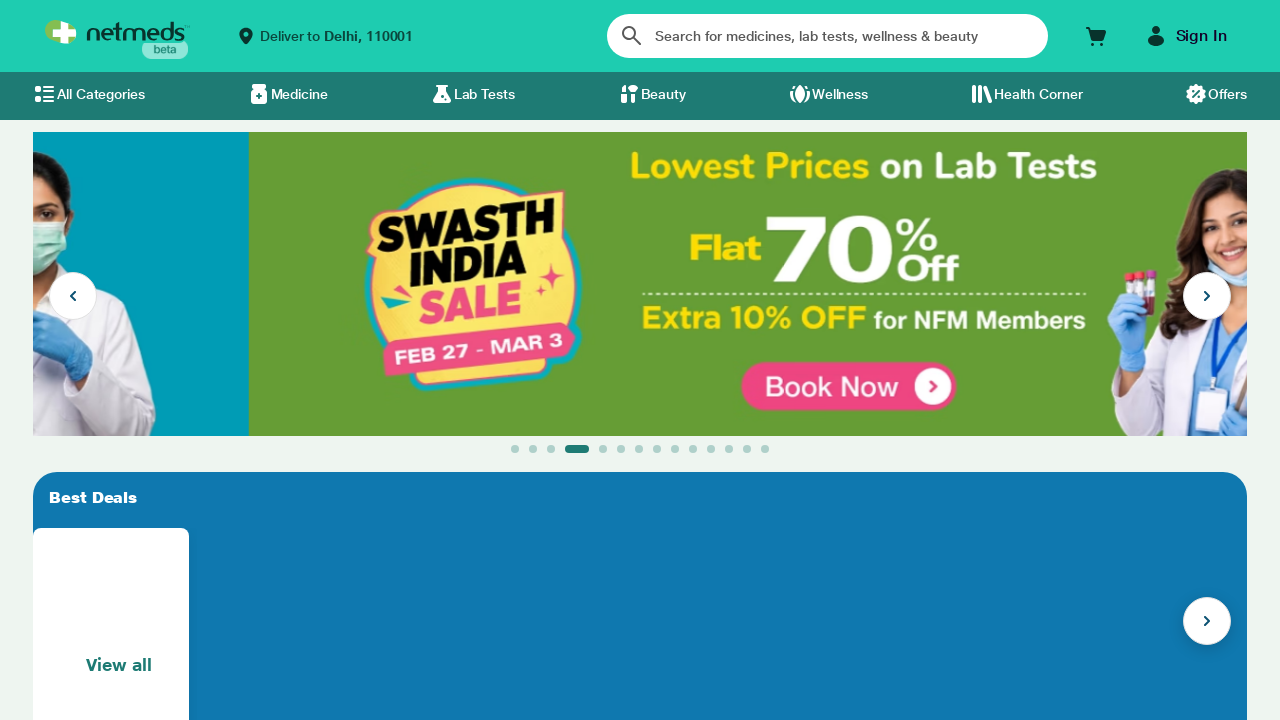

Waited for page to load (domcontentloaded)
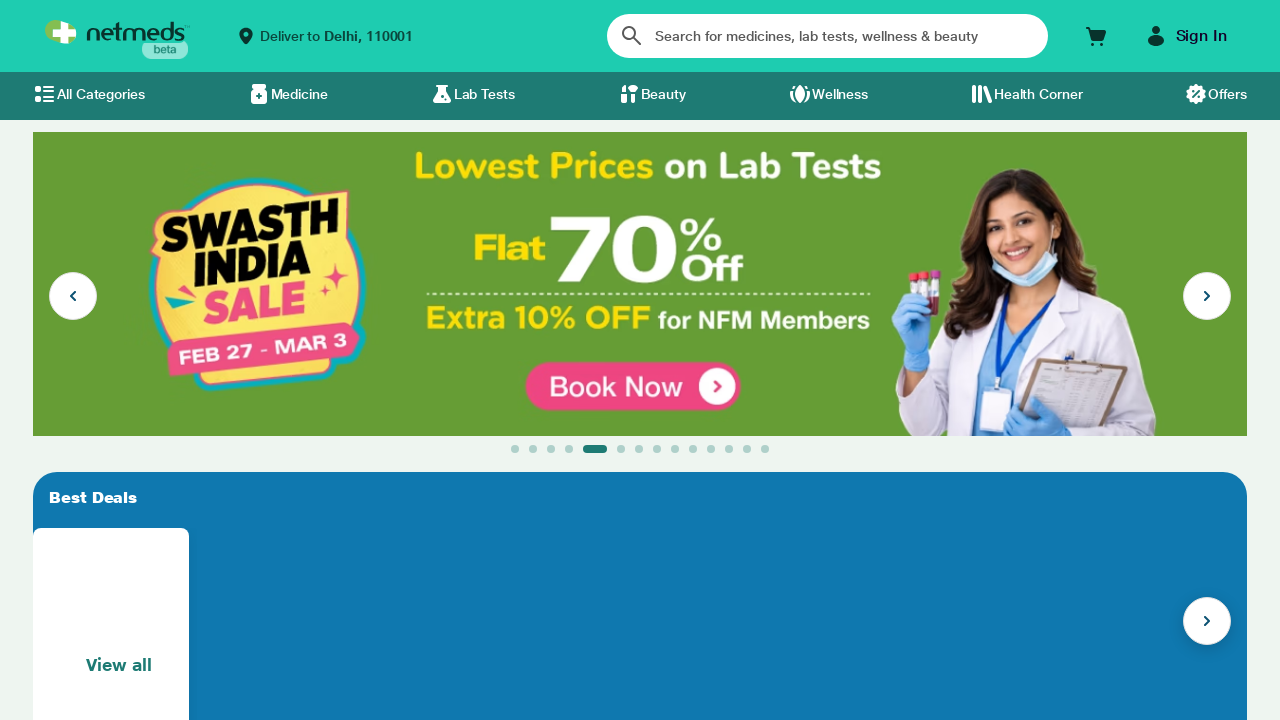

Retrieved page title: Swasth India Sale! India's Biggest Pharmacy Sale is Live | Netmeds Offers
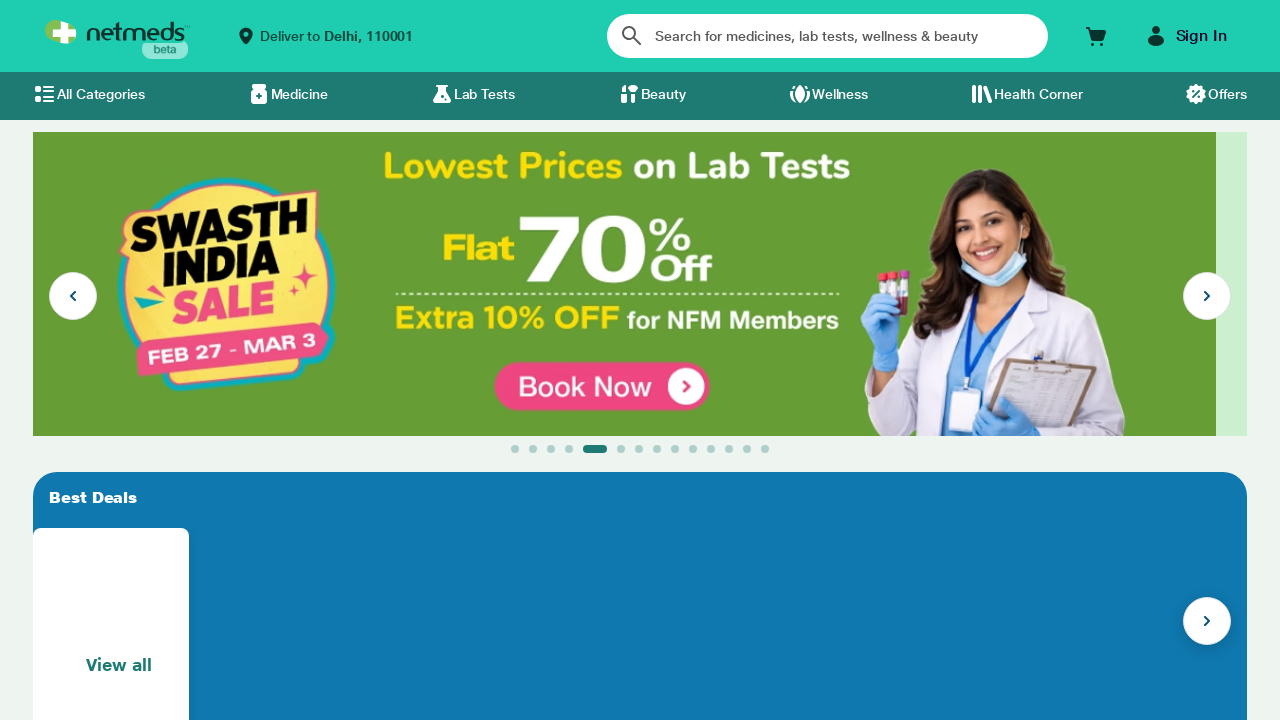

Retrieved page URL: https://www.netmeds.com/
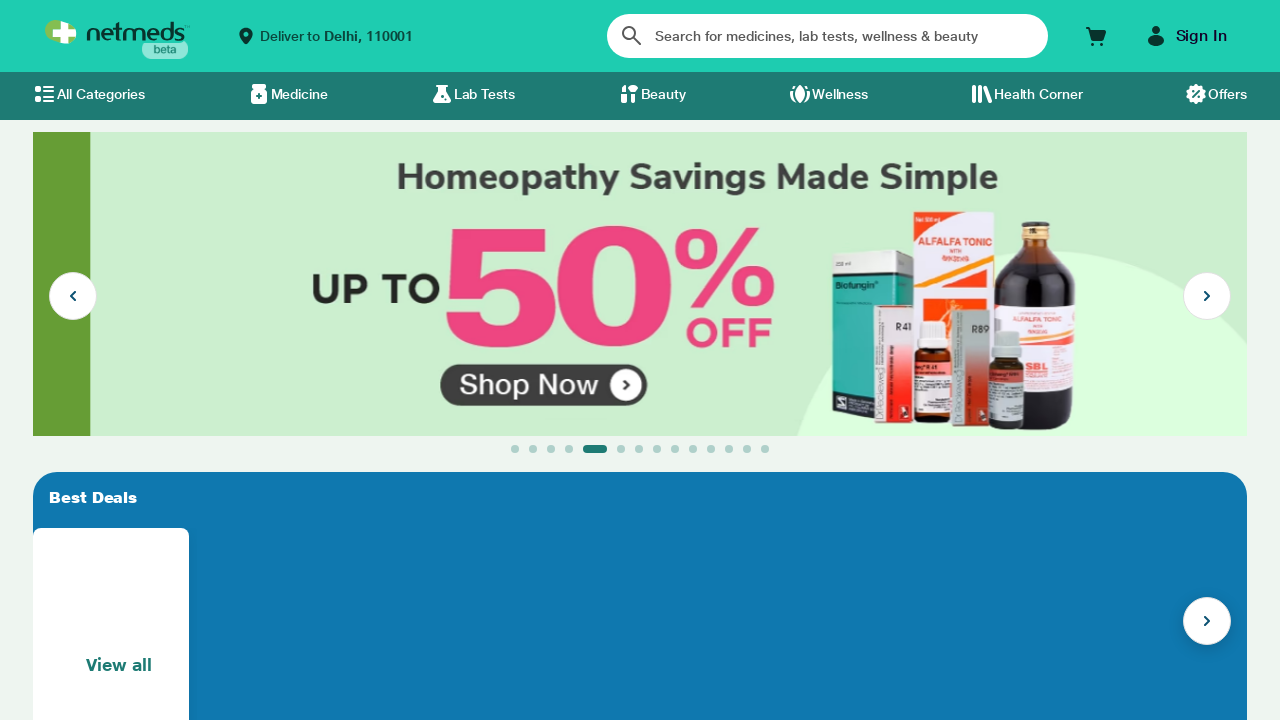

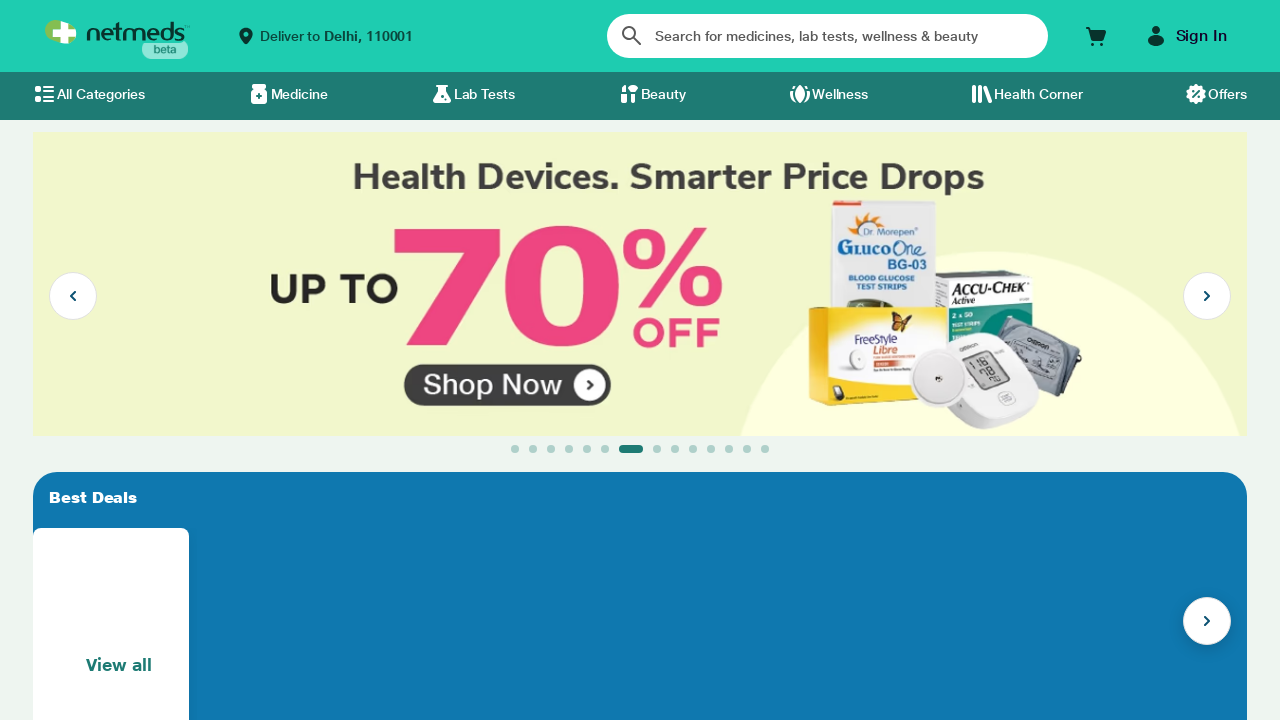